Solves a math puzzle challenge by extracting a value from an image element's attribute, calculating a mathematical function, filling in the answer, selecting checkbox and radio button options, and submitting the form.

Starting URL: http://suninjuly.github.io/get_attribute.html

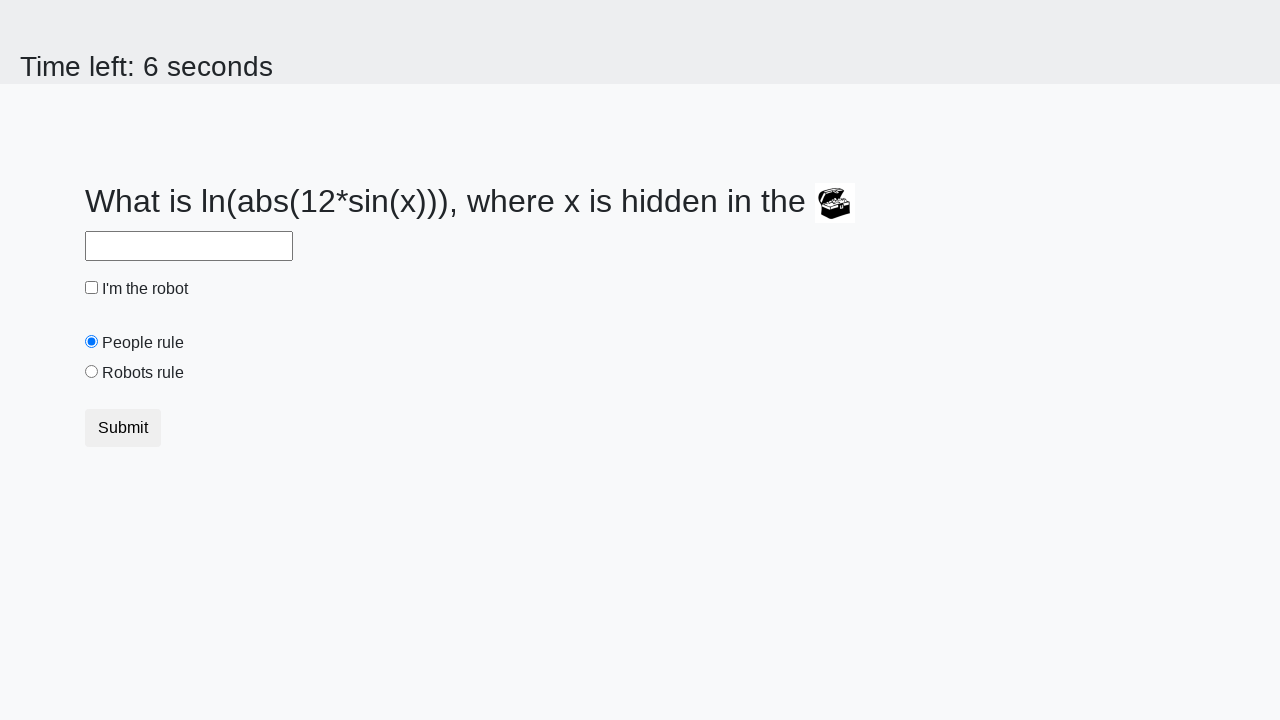

Located treasure image element
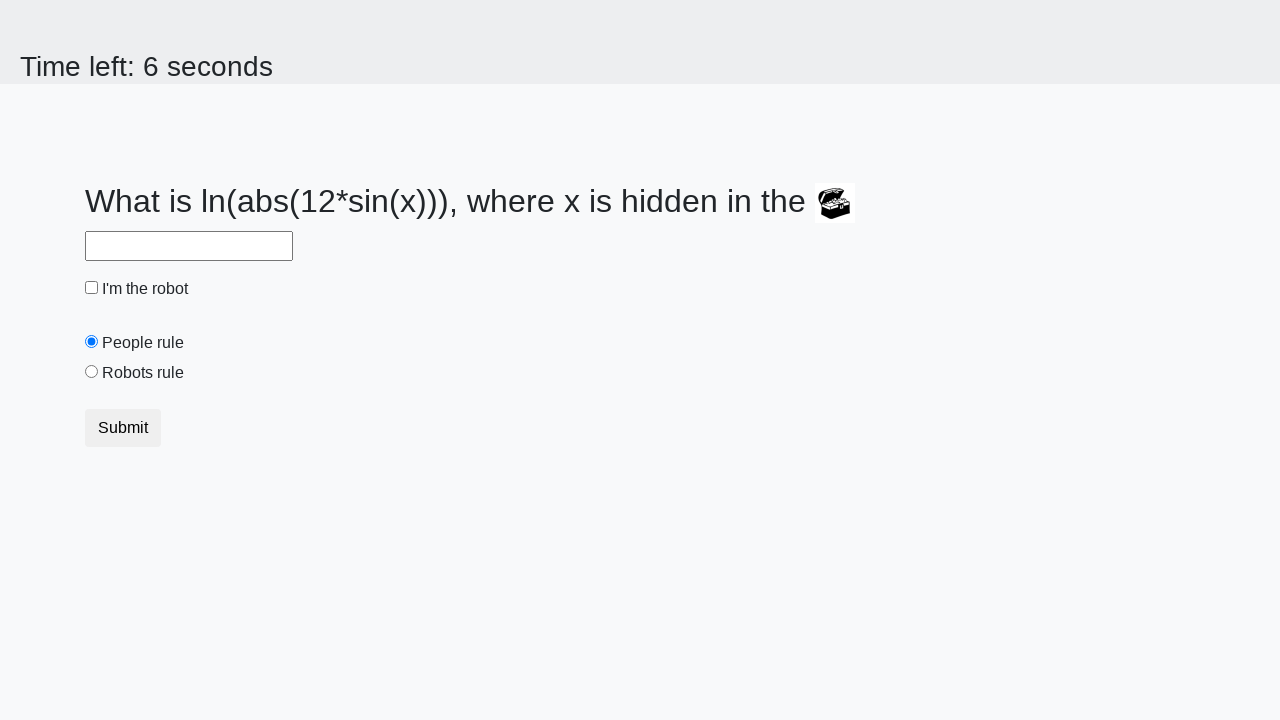

Extracted valuex attribute from treasure image: 925
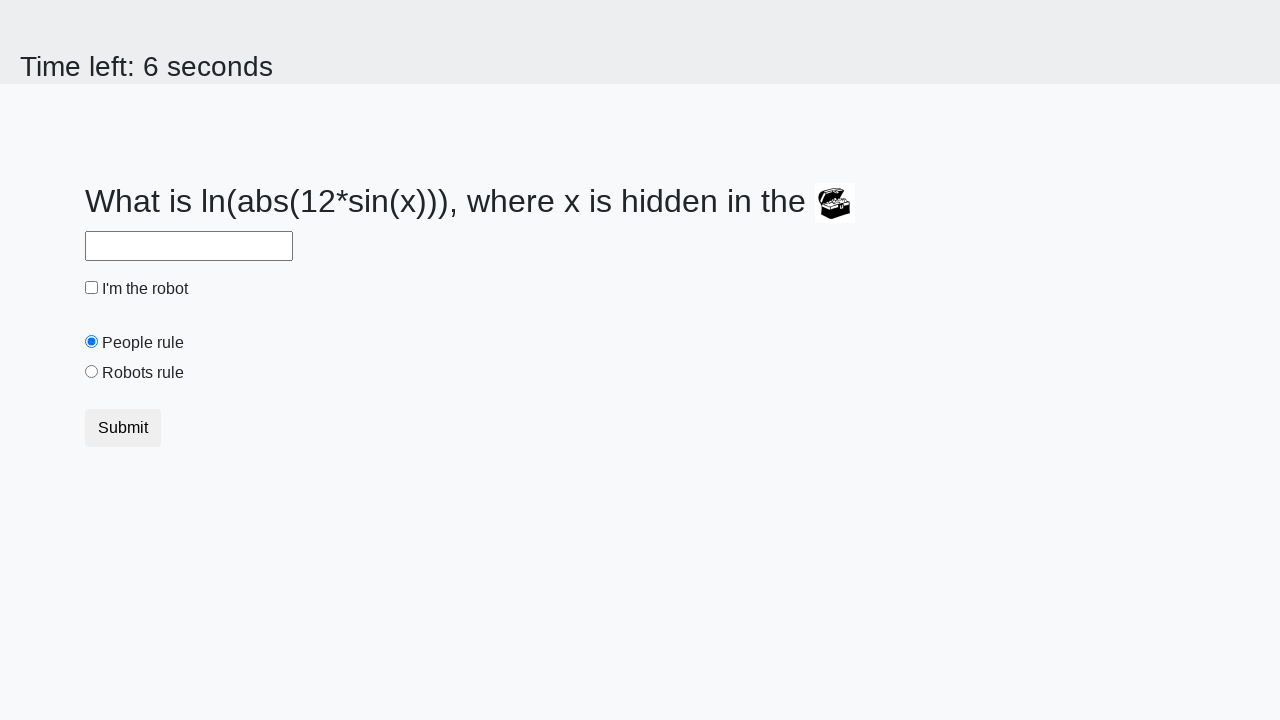

Calculated answer using math.log(abs(12*sin(925))): 2.4649667082698756
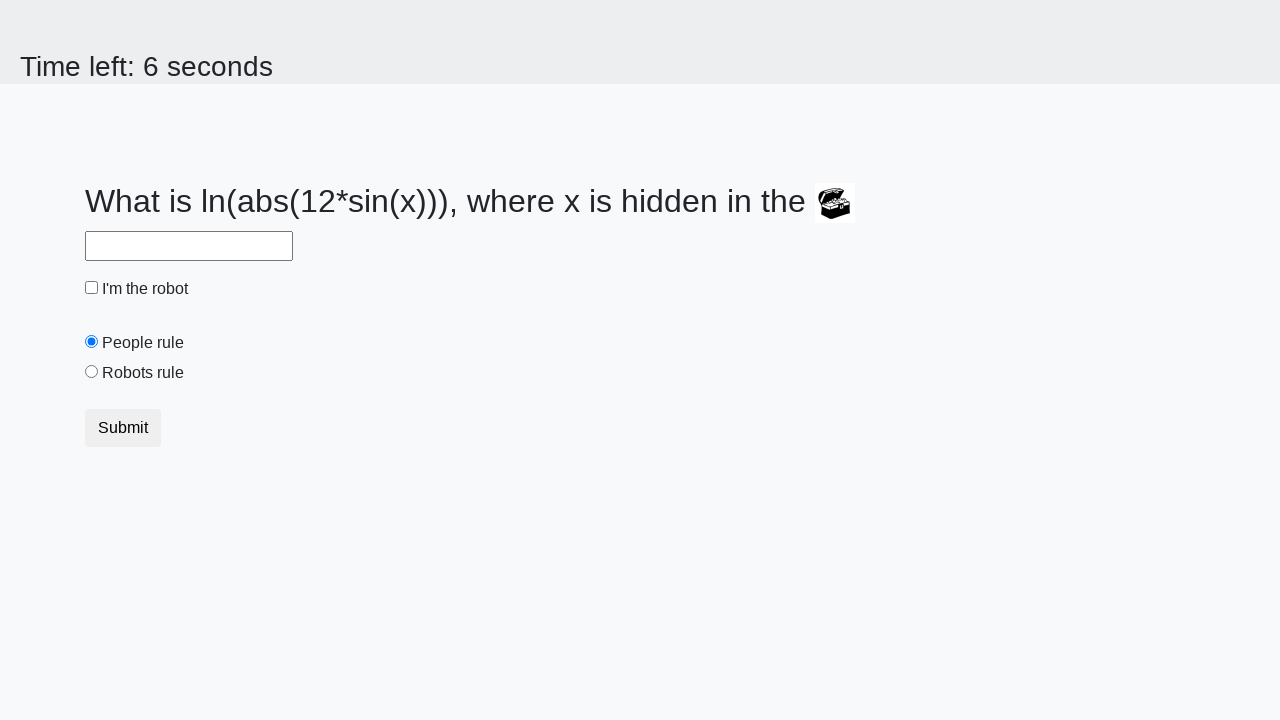

Filled answer field with calculated value: 2.4649667082698756 on //input[@id="answer"]
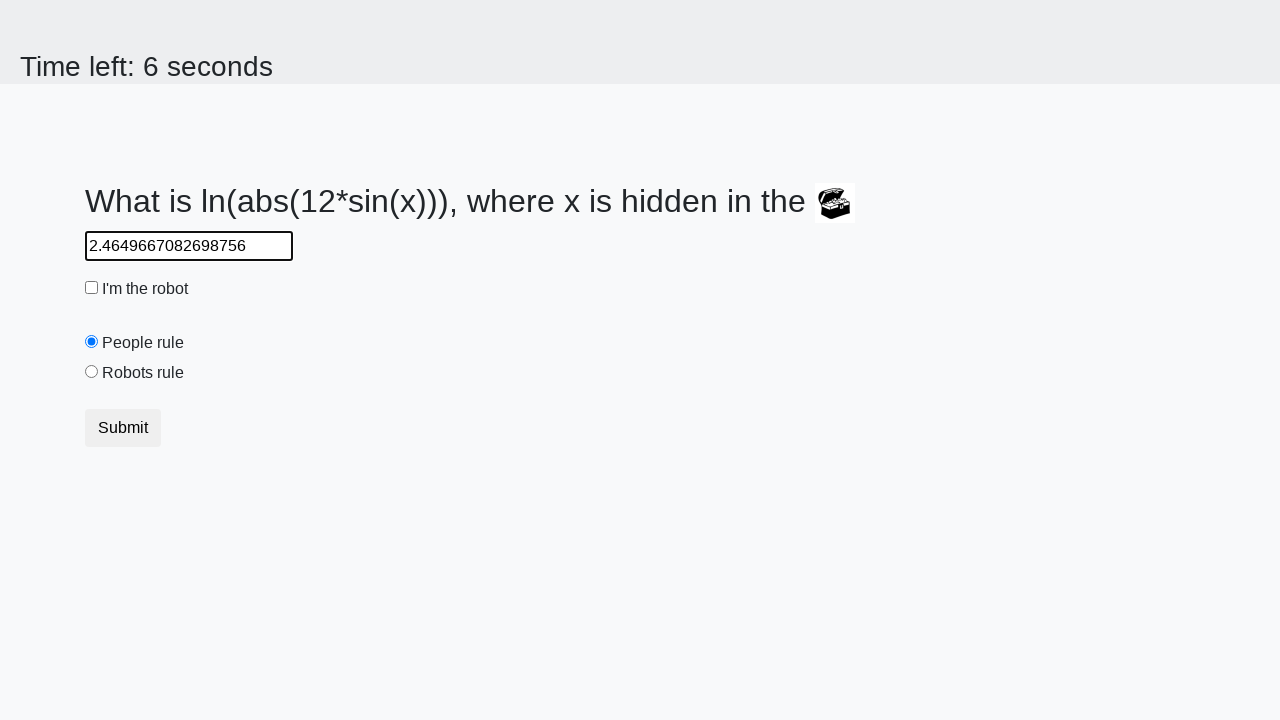

Checked the 'I'm the robot' checkbox at (92, 288) on xpath=//input[@id="robotCheckbox"]
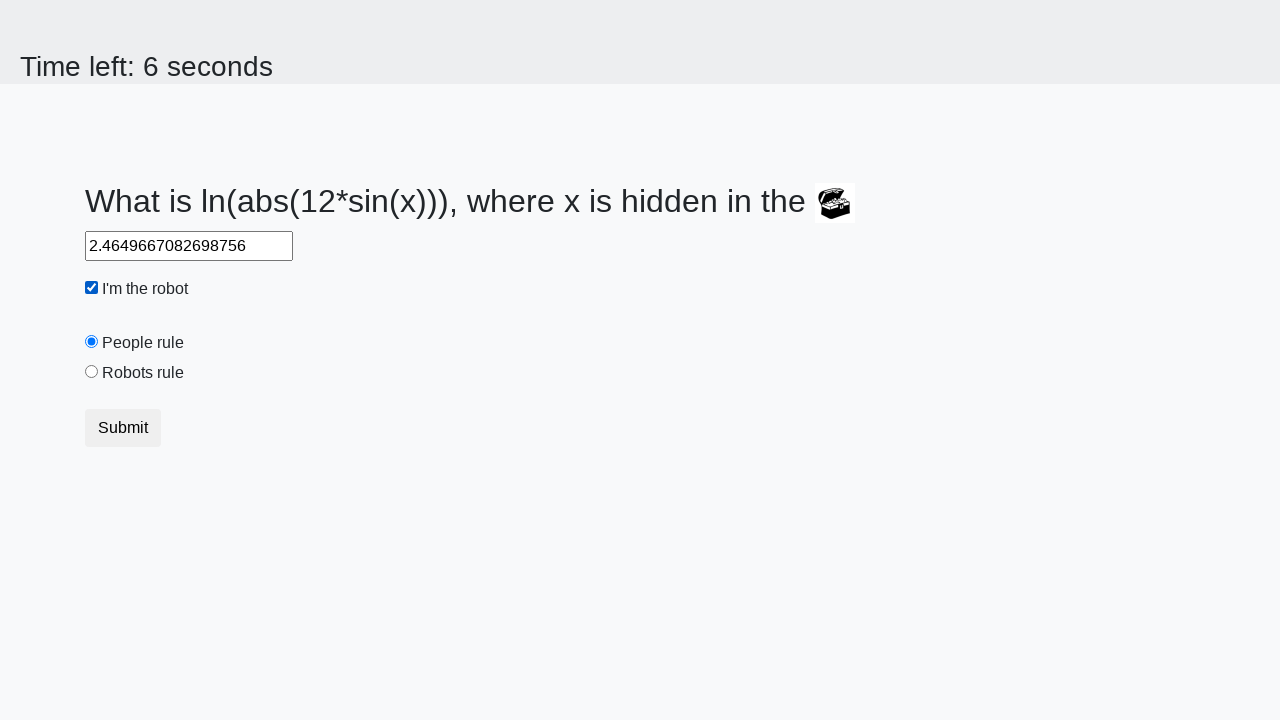

Selected 'Robots rule!' radio button at (92, 372) on xpath=//input[@id="robotsRule"]
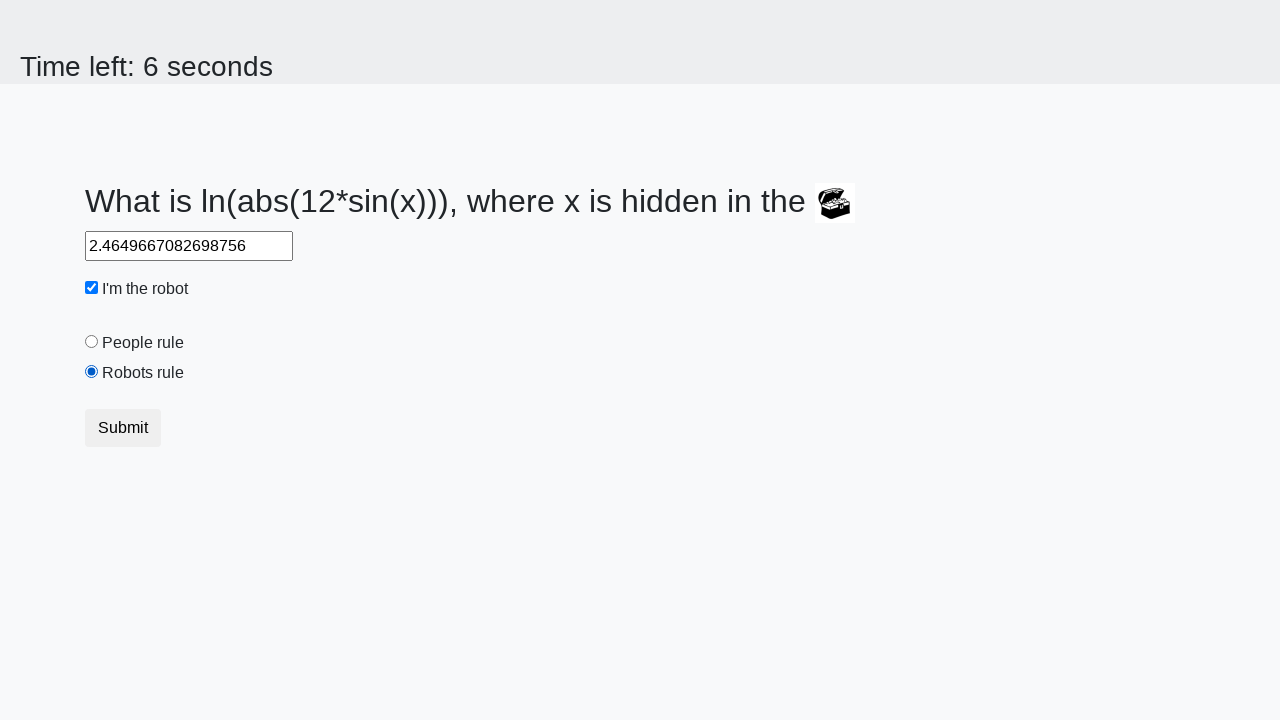

Clicked the Submit button at (123, 428) on xpath=//button[@type="submit"]
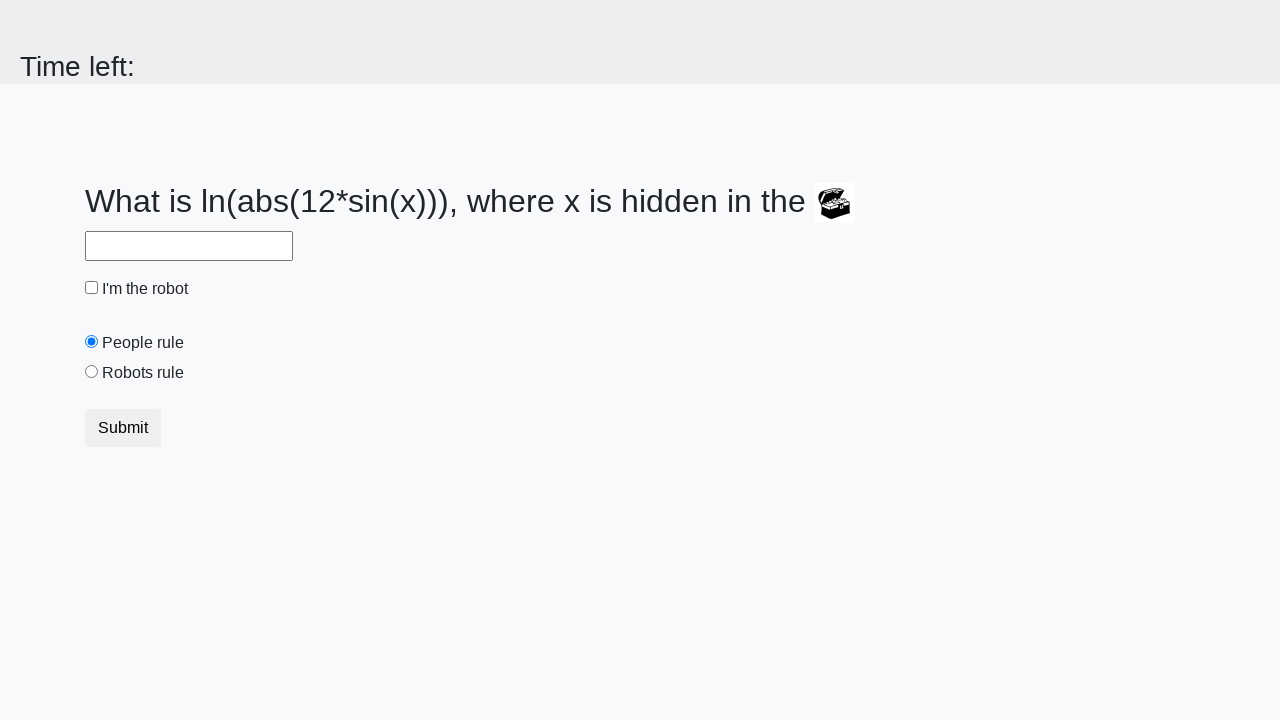

Waited for alert to appear
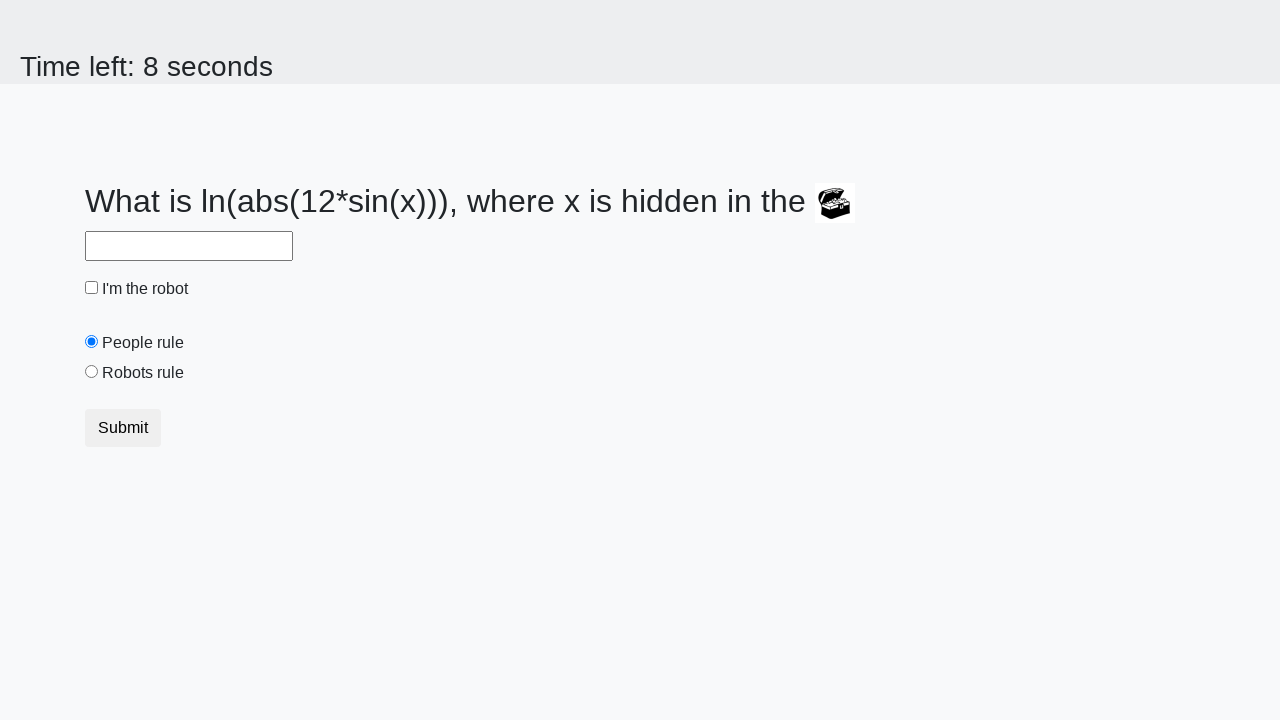

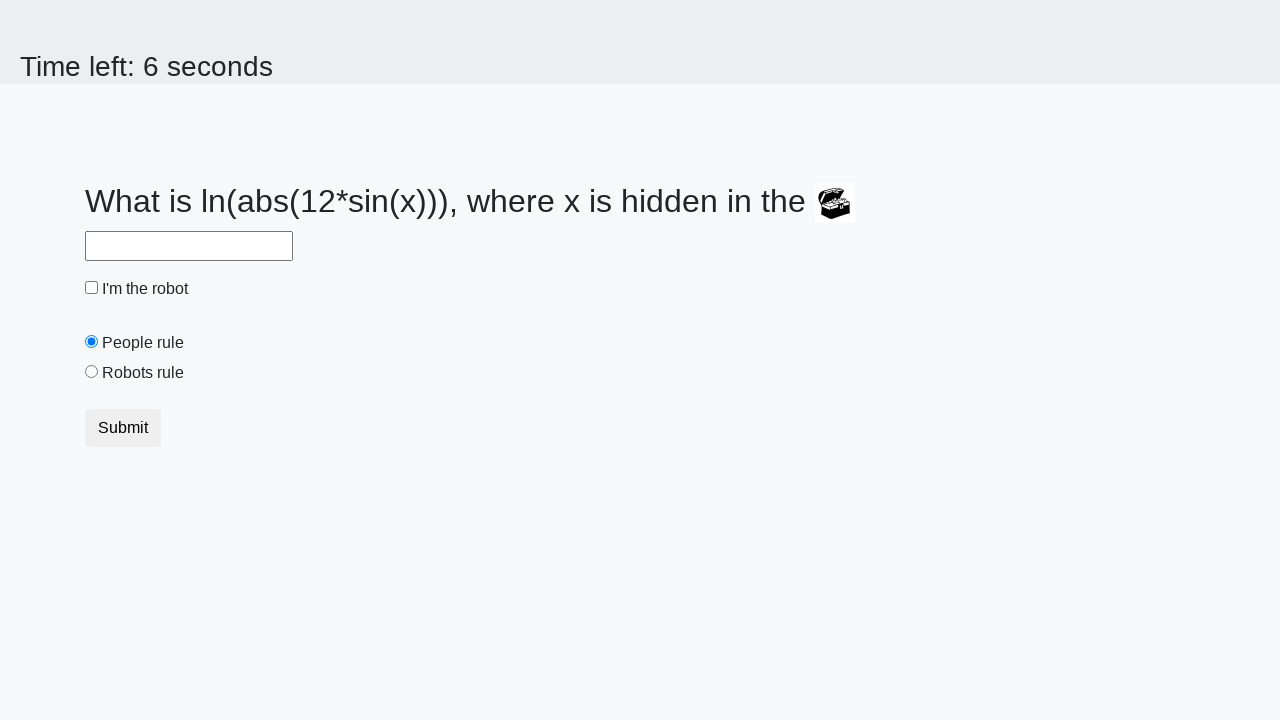